Tests iframe handling by navigating to a demo page, switching to an iframe named "globalSqa", and clicking on an image within that iframe.

Starting URL: https://www.globalsqa.com/demo-site/frames-and-windows/#iFrame

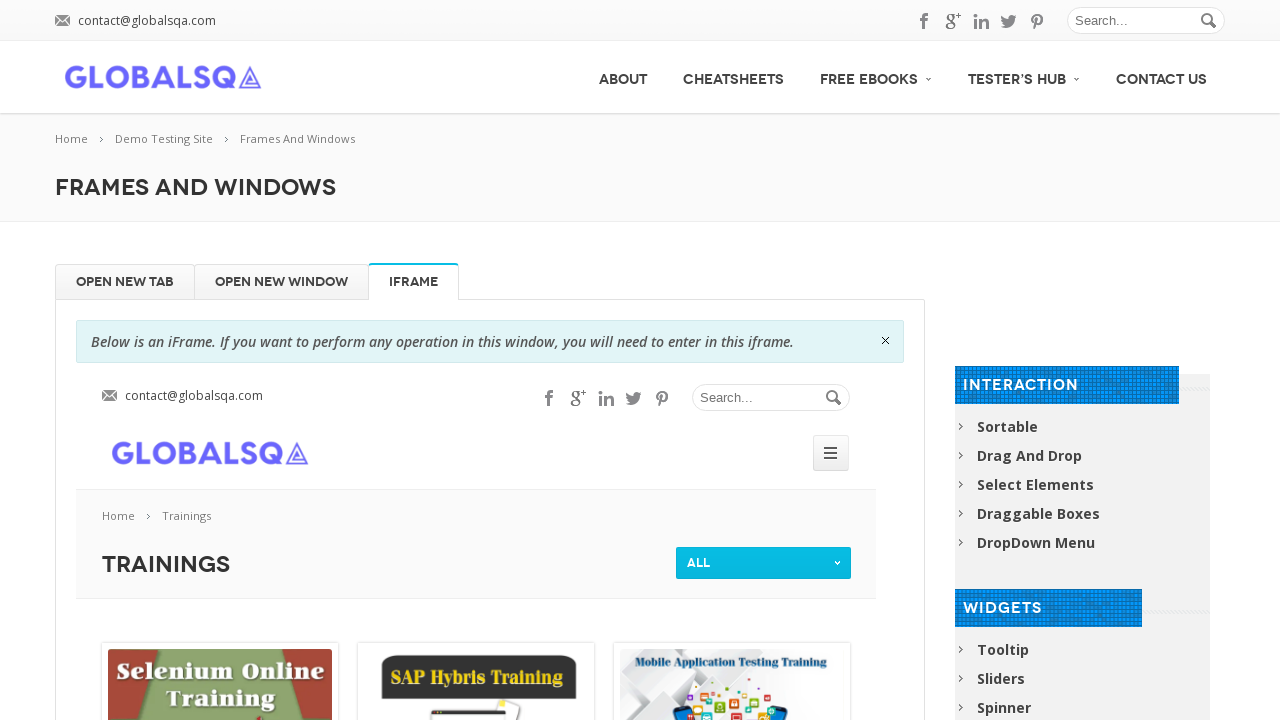

Waited for and found iframe with name 'globalSqa'
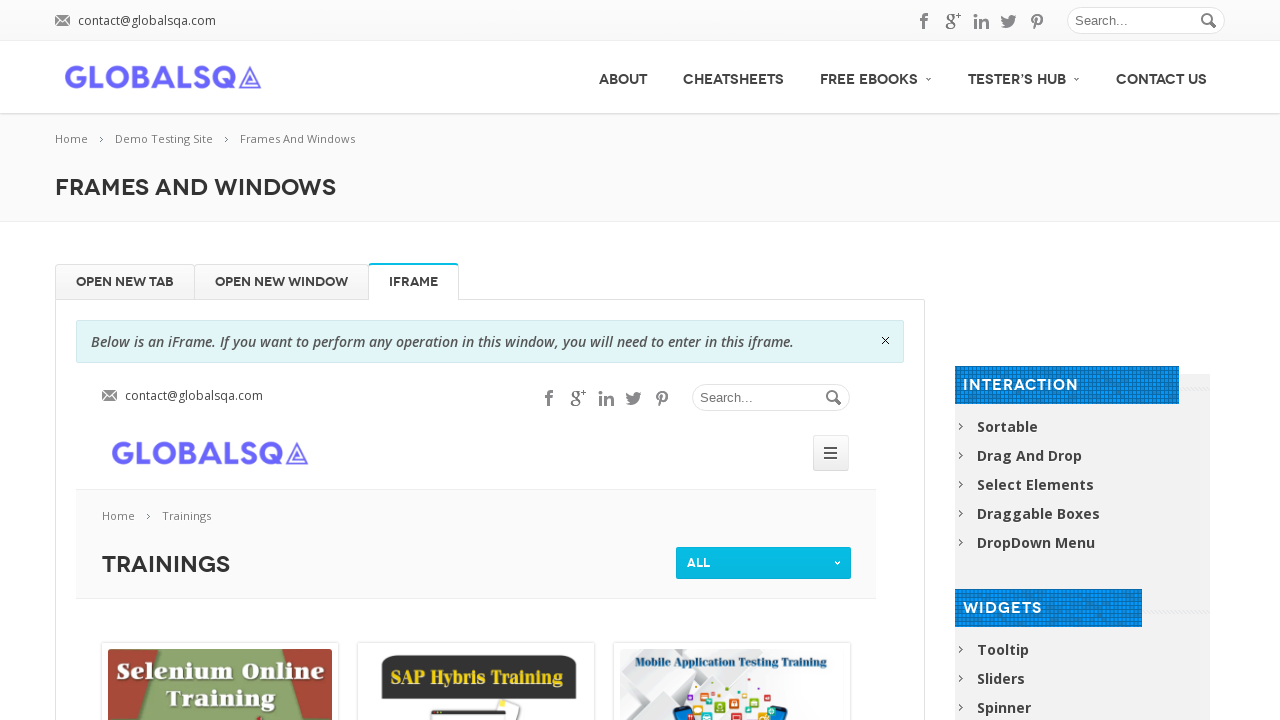

Switched context to the 'globalSqa' iframe
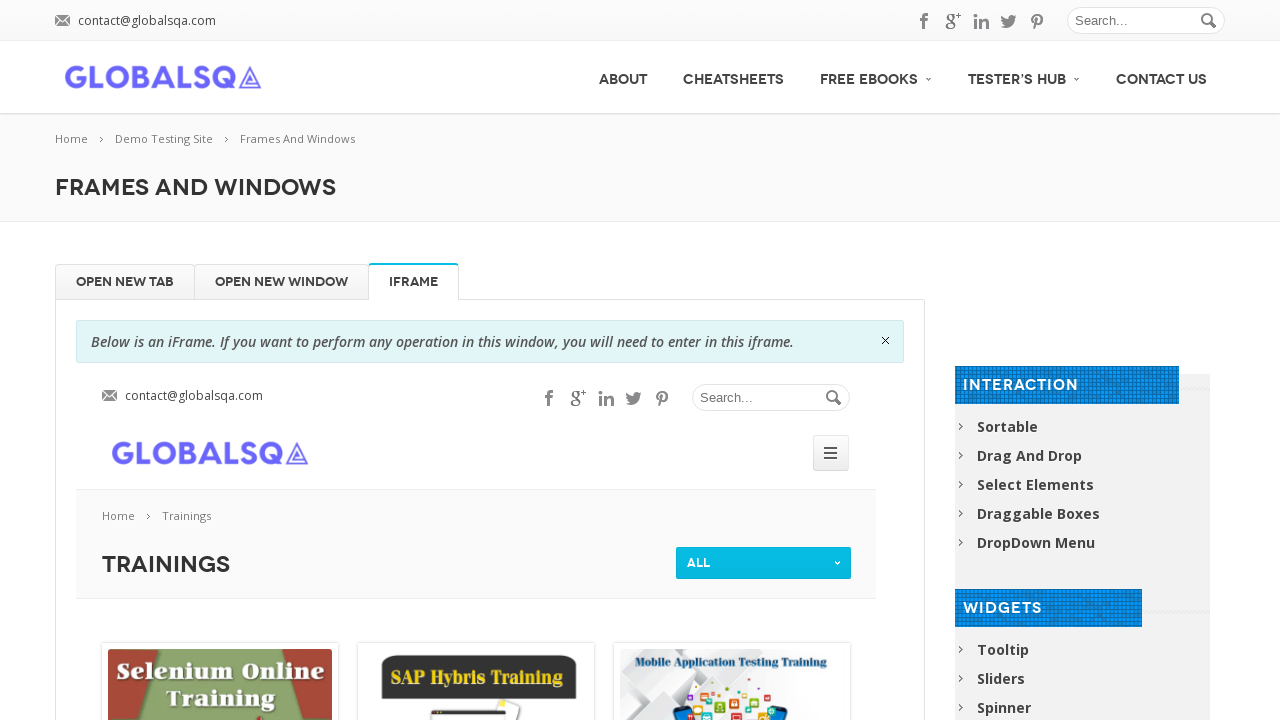

Clicked on the 'Selenium Online Training' image within the iframe at (220, 650) on img[alt='Selenium Online Training']
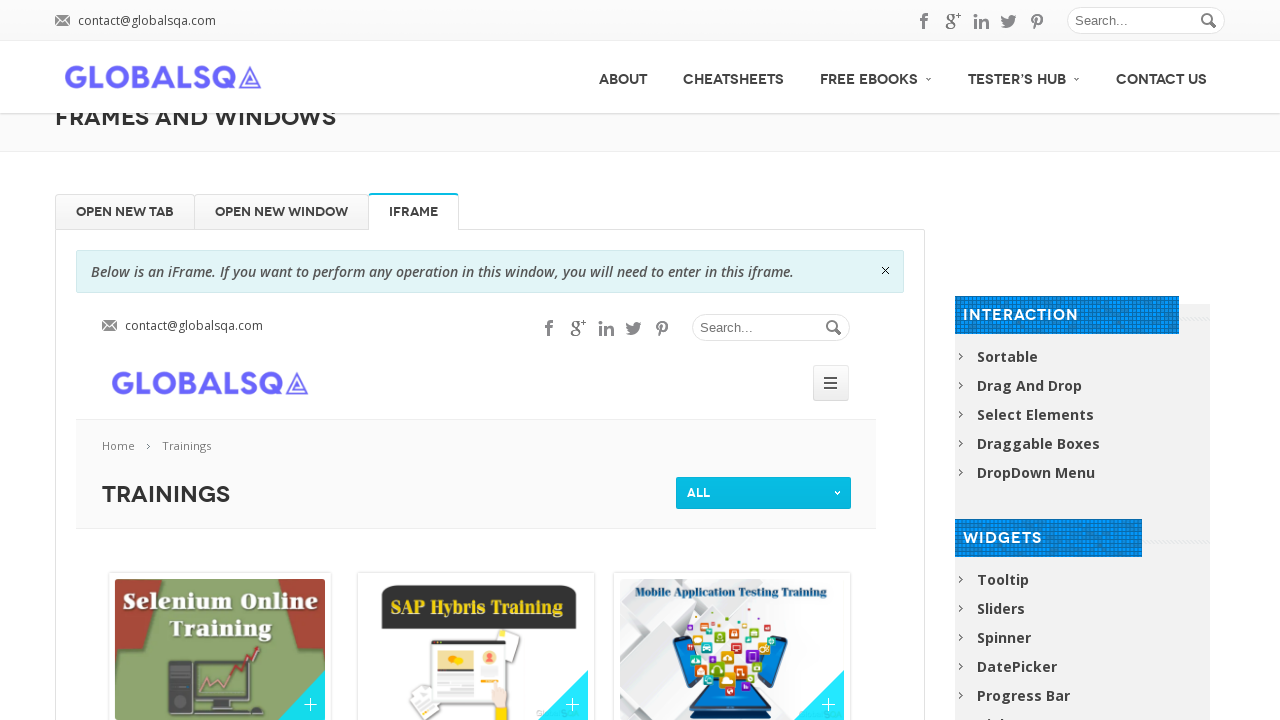

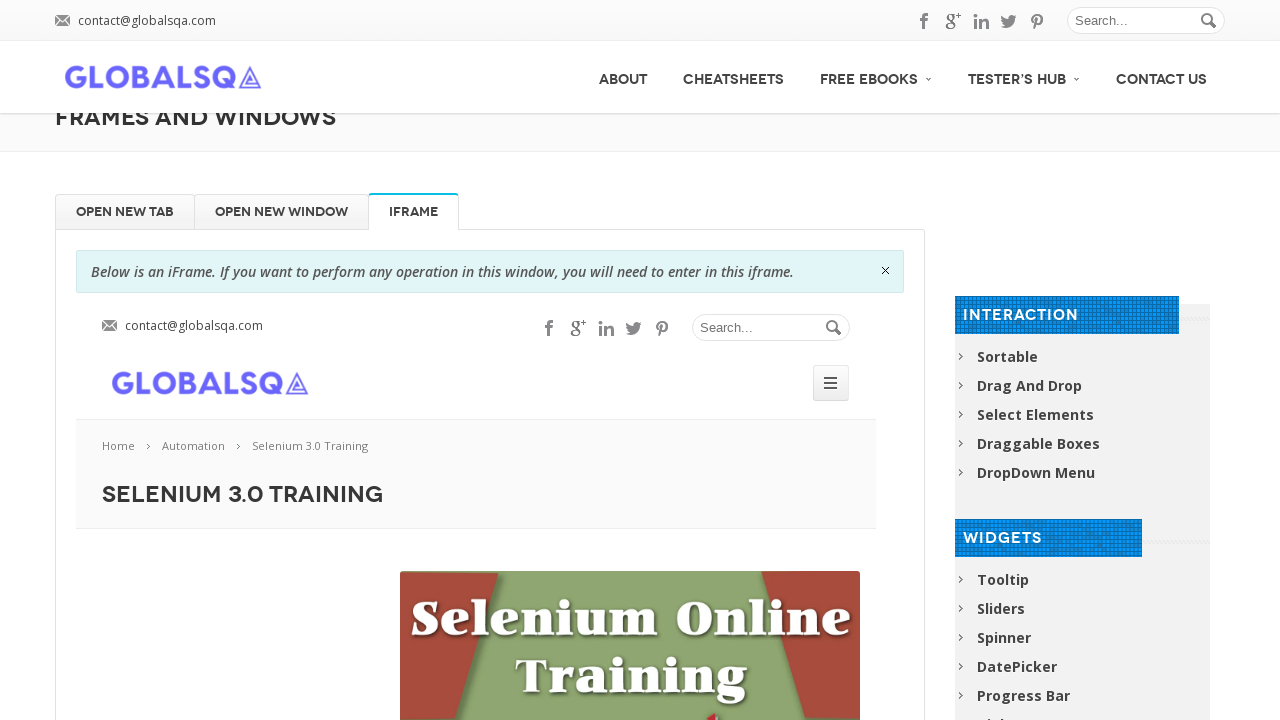